Tests the Practice Form by filling in all required fields including name, email, gender, mobile number, date of birth, hobbies, and address, then submitting the form and verifying the success message

Starting URL: https://demoqa.com/

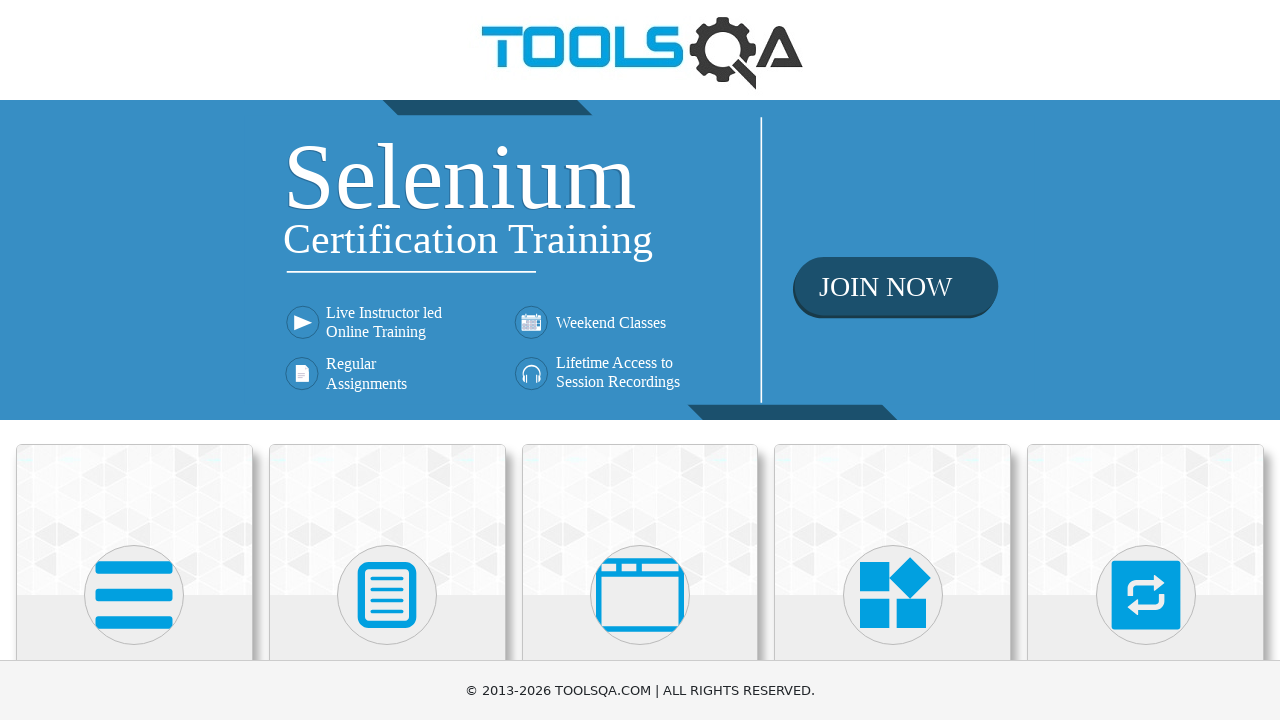

Clicked on Forms section at (387, 360) on xpath=//h5[text()='Forms']
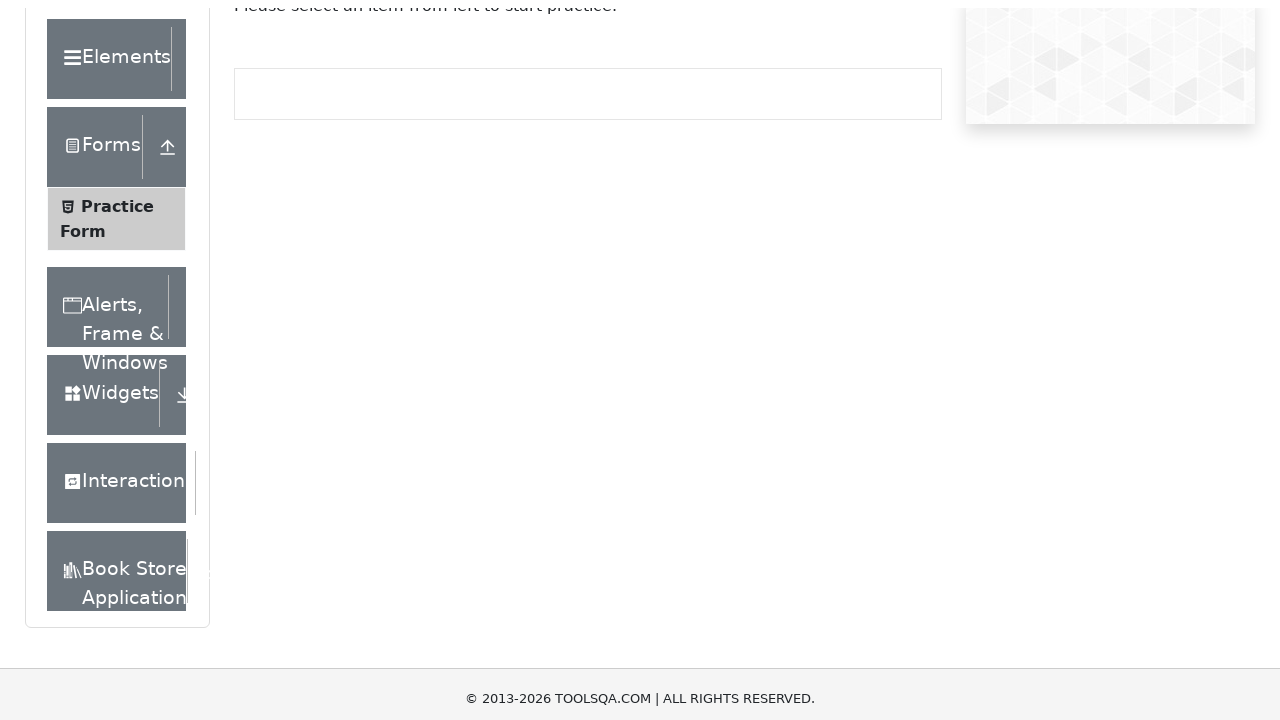

Clicked on Practice Form link at (117, 336) on xpath=//span[text()='Practice Form']
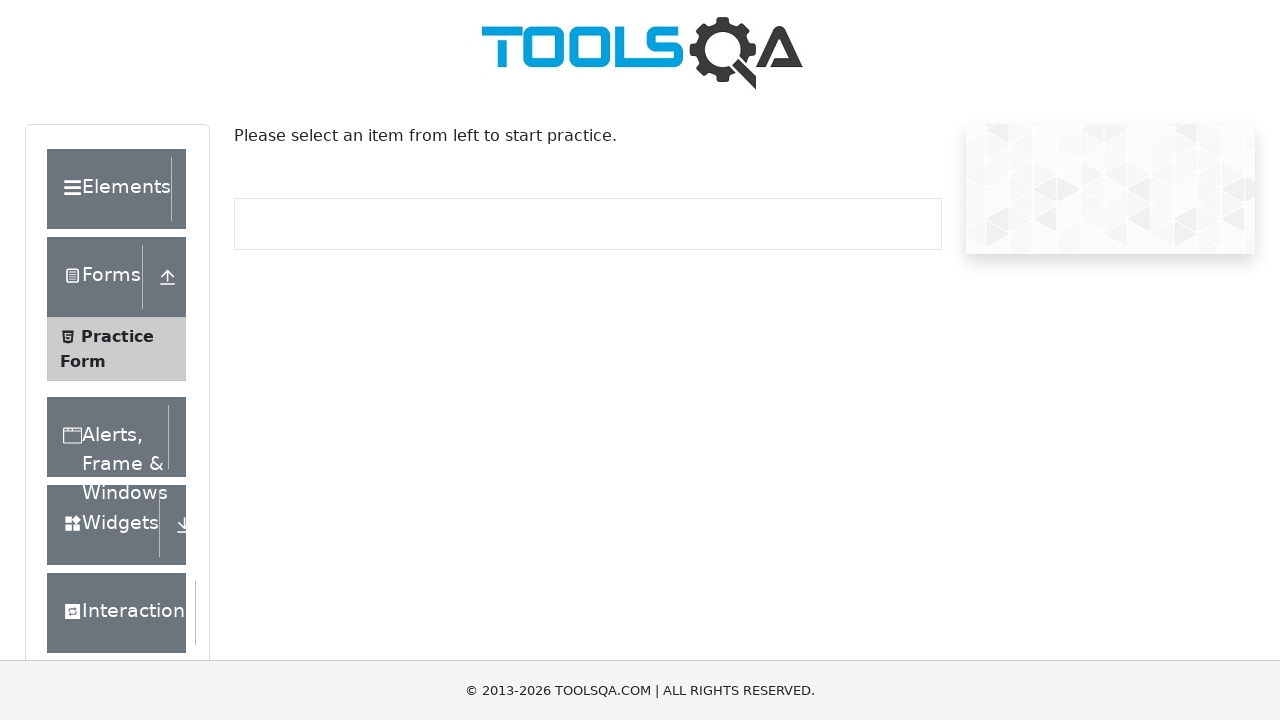

Filled in first name as 'Marcus' on input[placeholder='First Name']
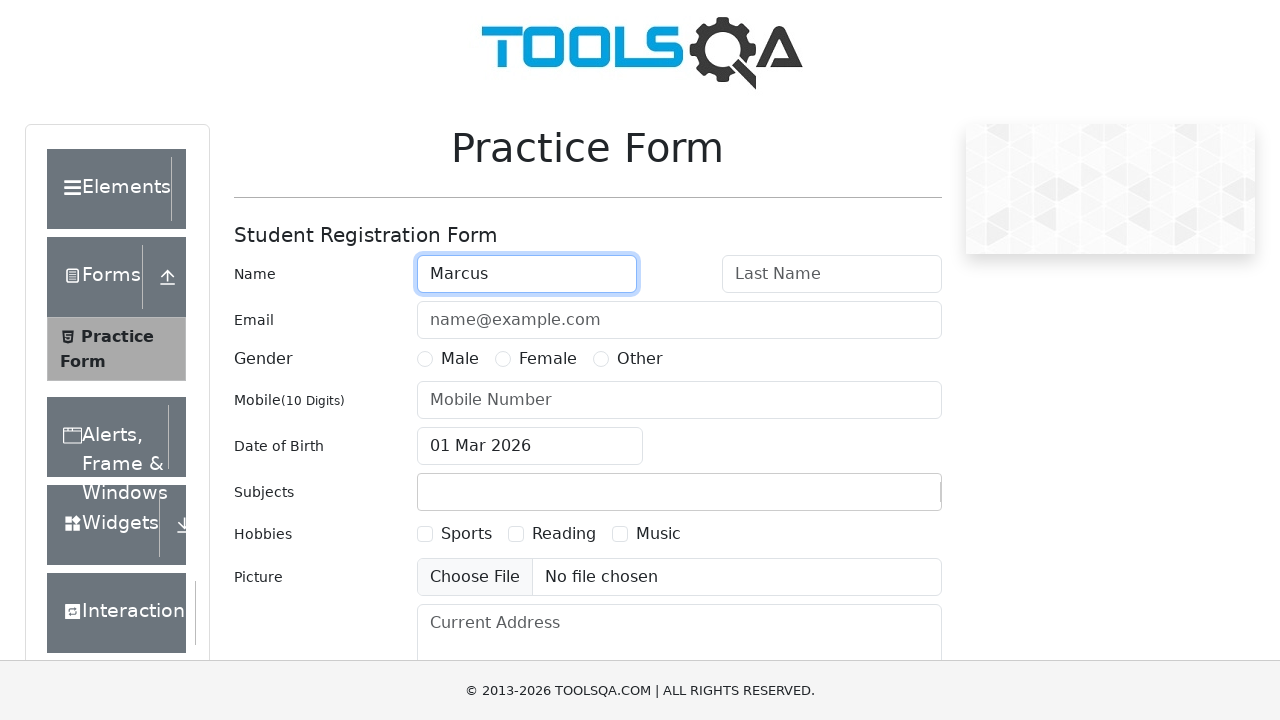

Filled in last name as 'Thompson' on input#lastName
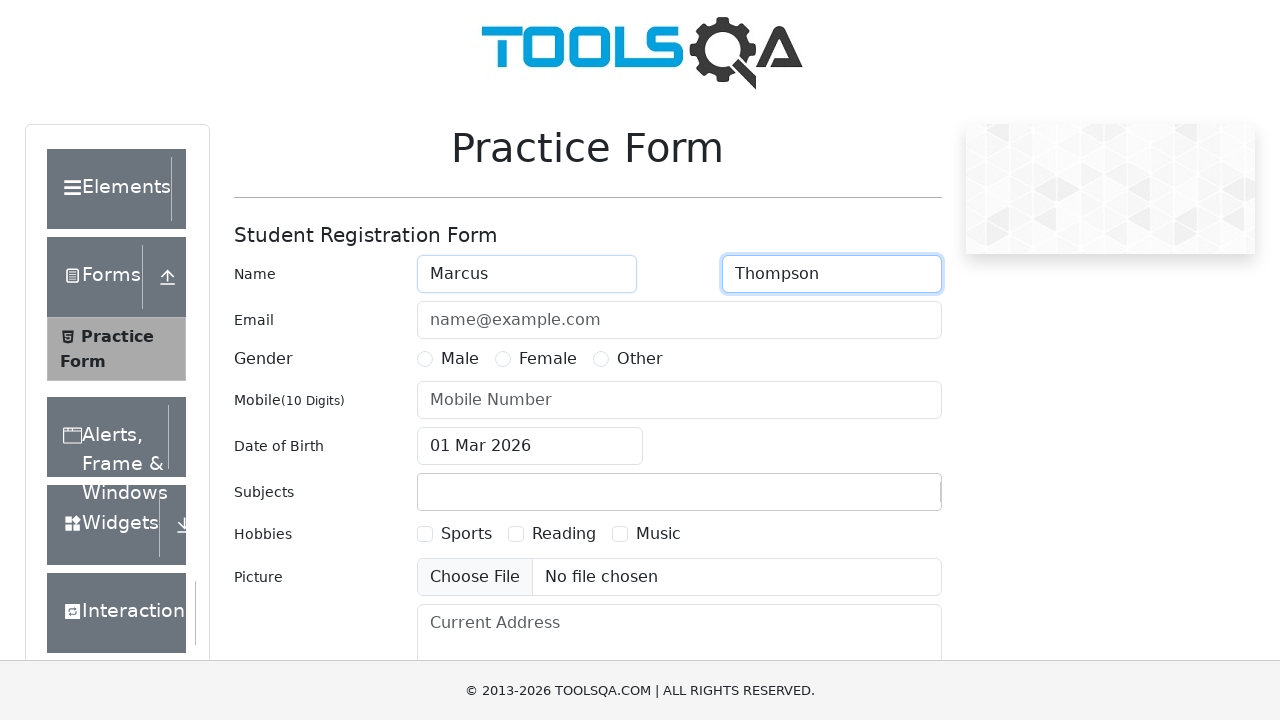

Filled in email as 'marcus.thompson@example.com' on input#userEmail
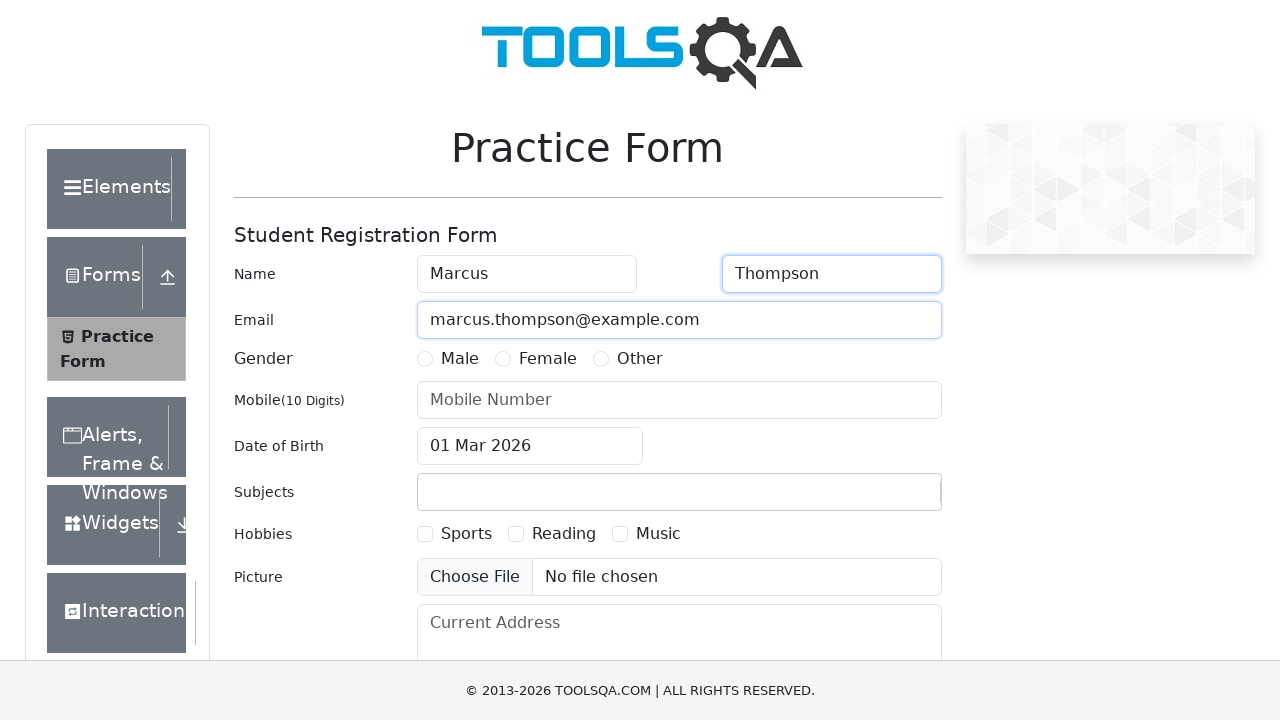

Selected gender as Male at (460, 359) on label[for='gender-radio-1']
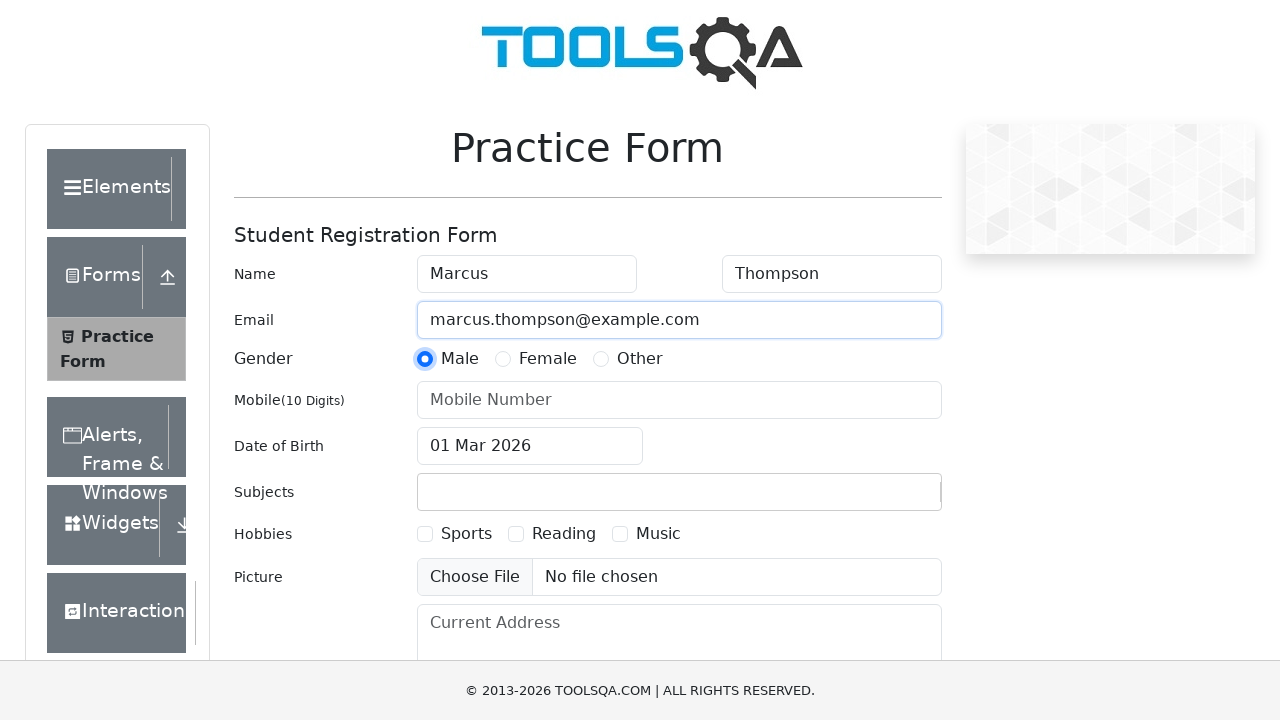

Filled in mobile number as '9185557234' on input[placeholder='Mobile Number']
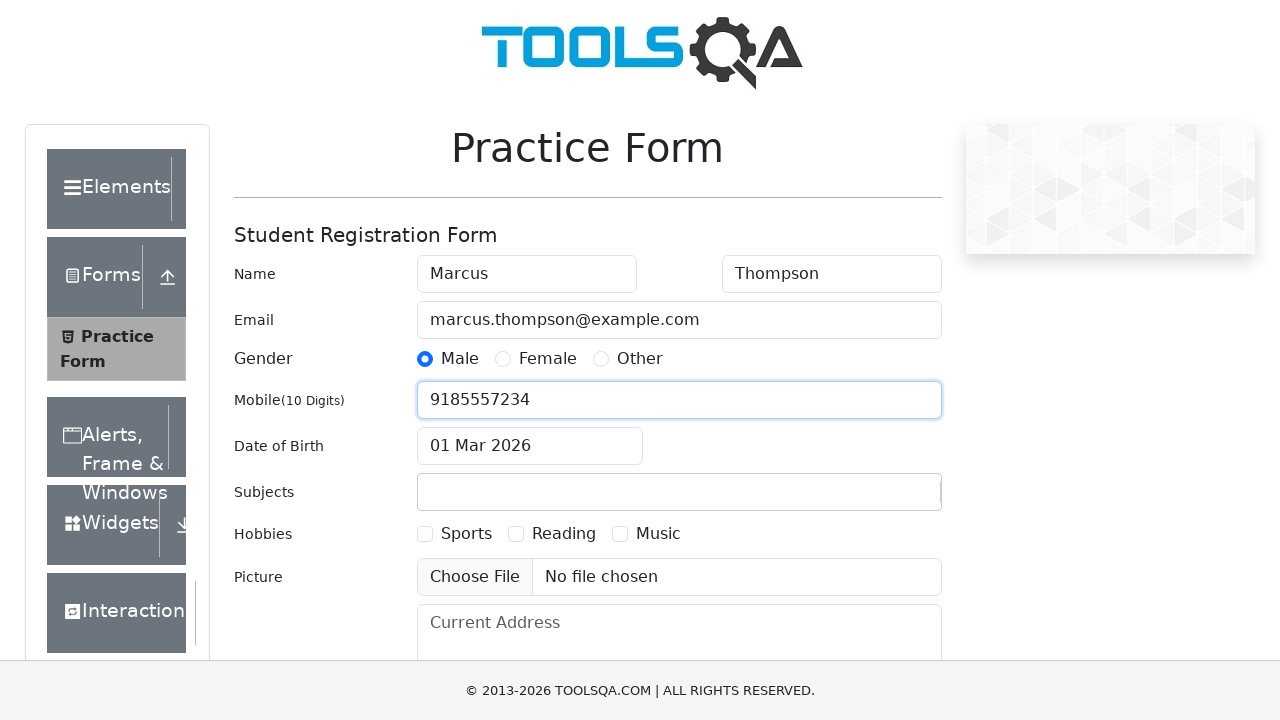

Clicked on date of birth input field at (530, 446) on input#dateOfBirthInput
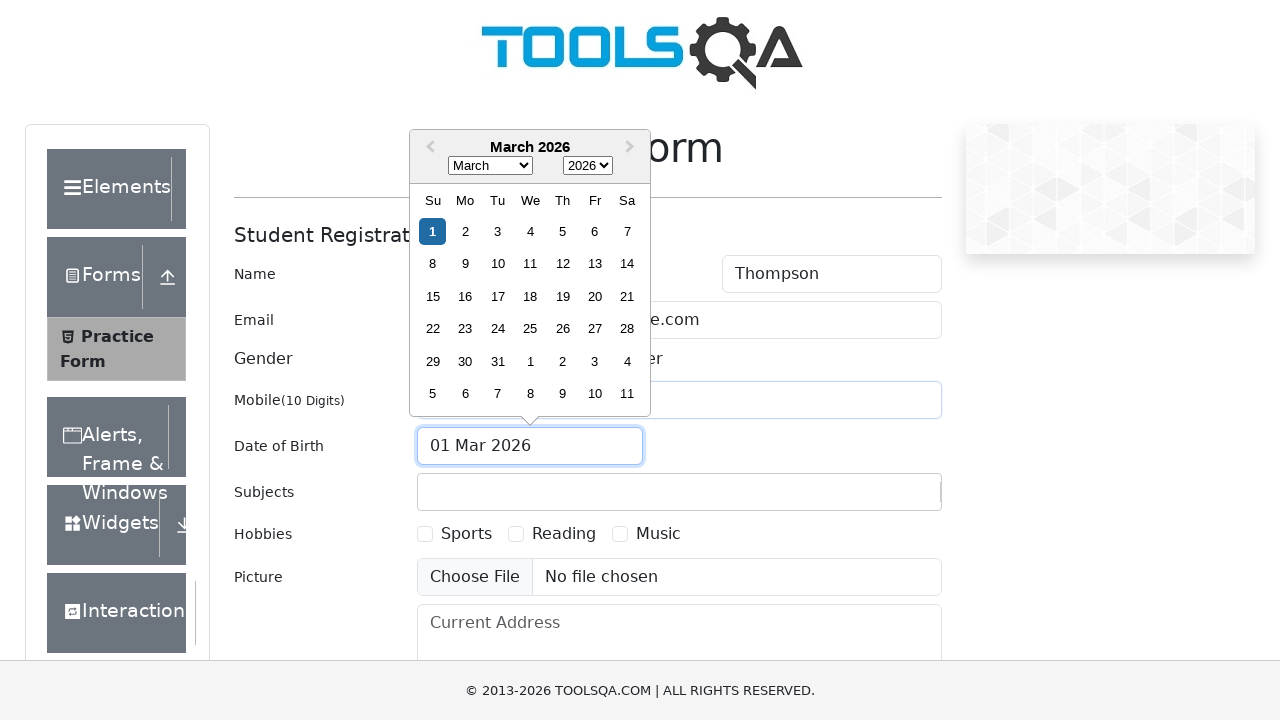

Selected year 1995 for date of birth on select.react-datepicker__year-select
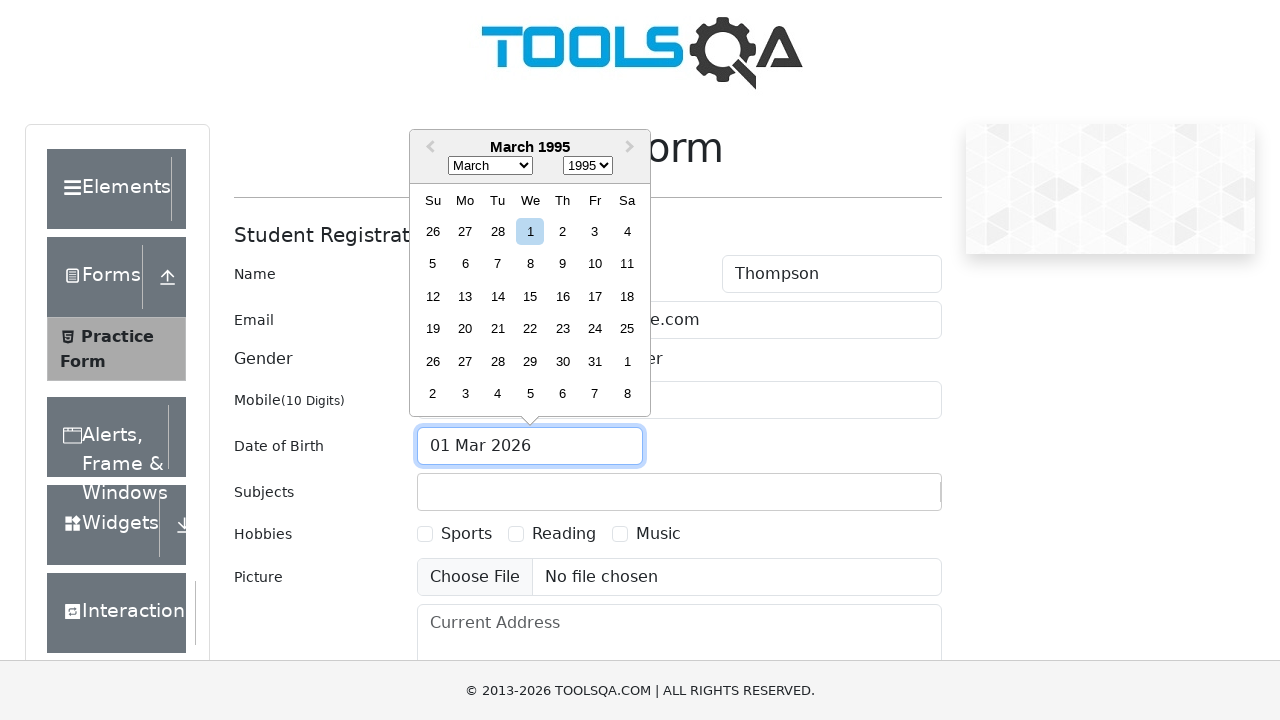

Selected August for date of birth on select.react-datepicker__month-select
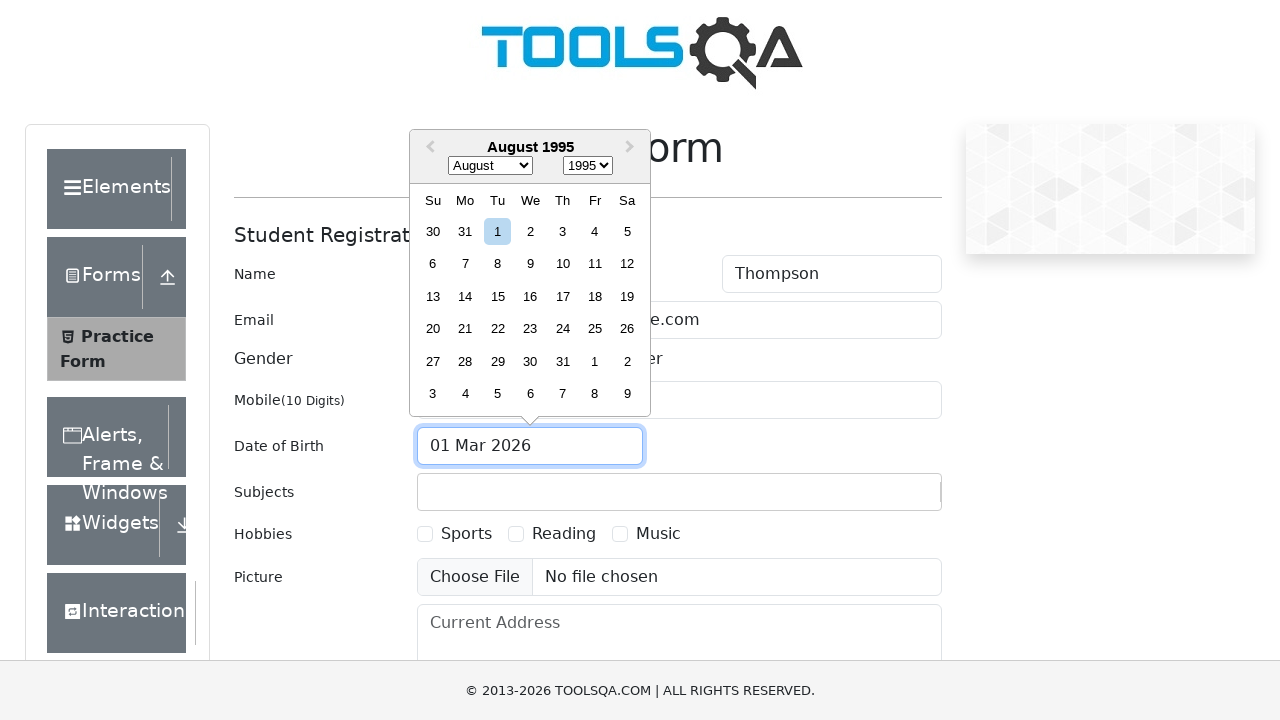

Selected day 14 for date of birth at (465, 296) on xpath=//*[contains(@aria-label,' August 14th')]
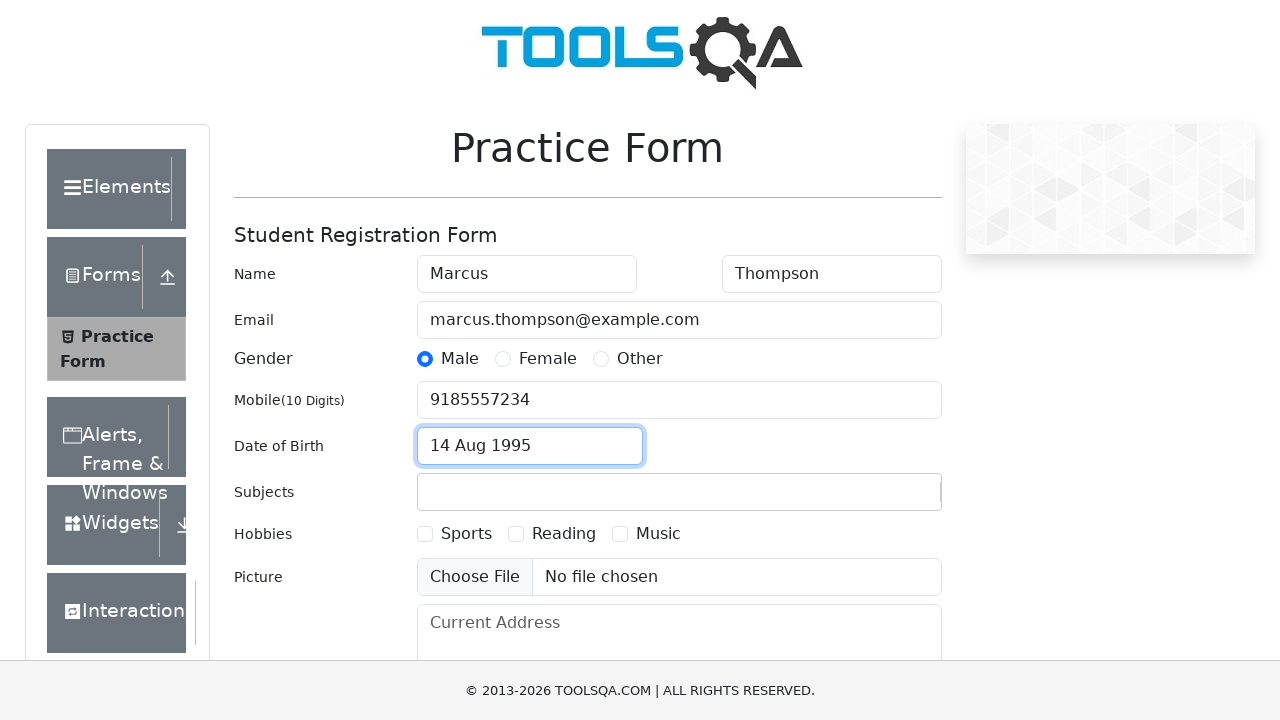

Selected Sports hobby at (466, 534) on label[for='hobbies-checkbox-1']
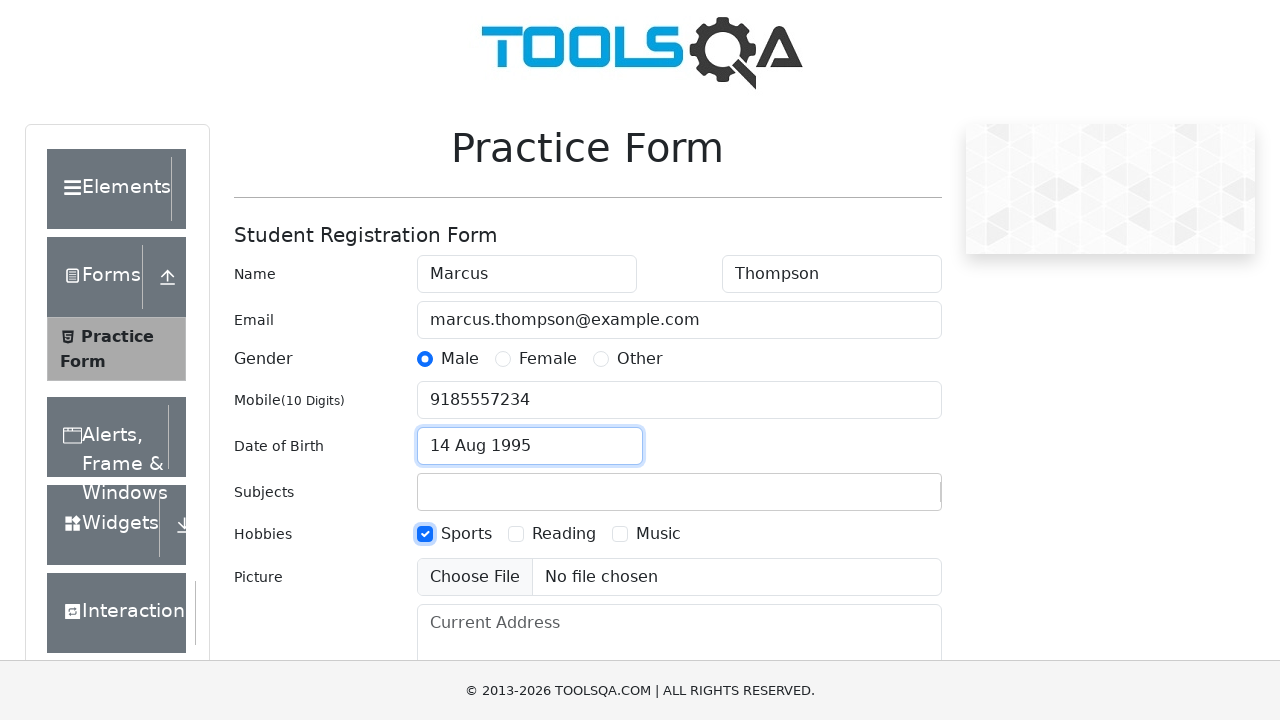

Filled in current address as '123 Oak Street, Portland, Oregon' on textarea#currentAddress
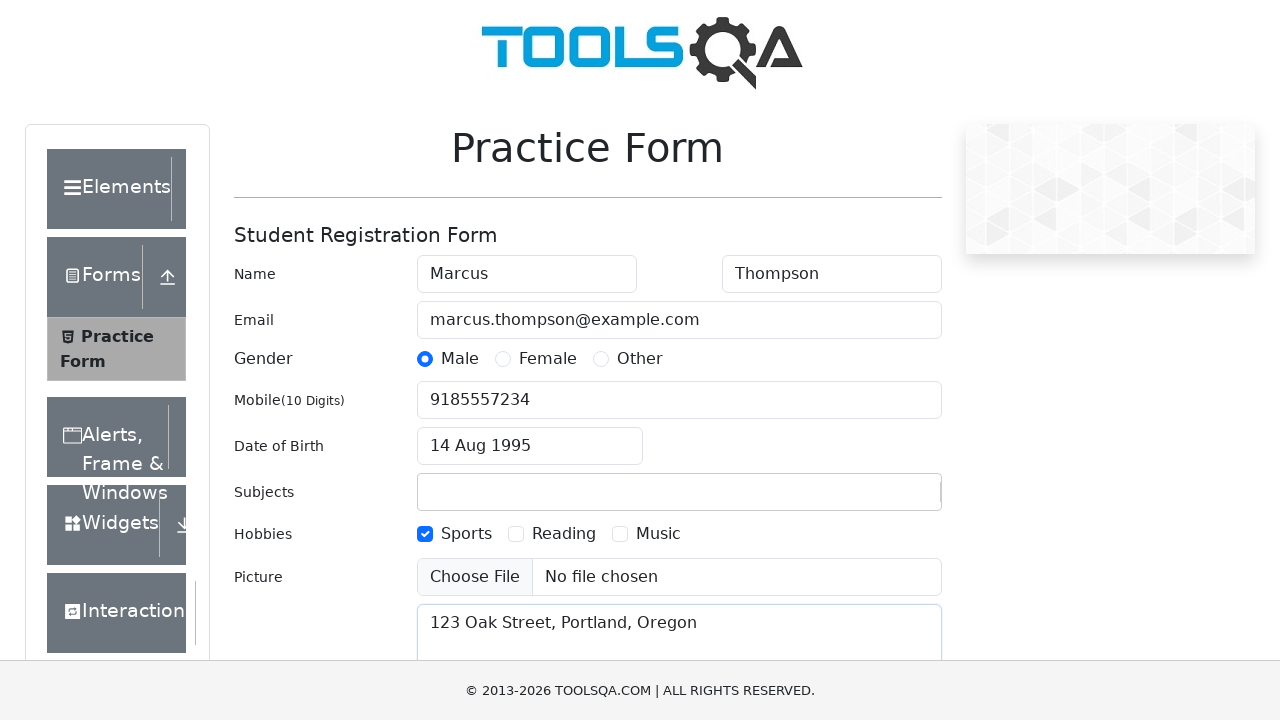

Scrolled to submit button
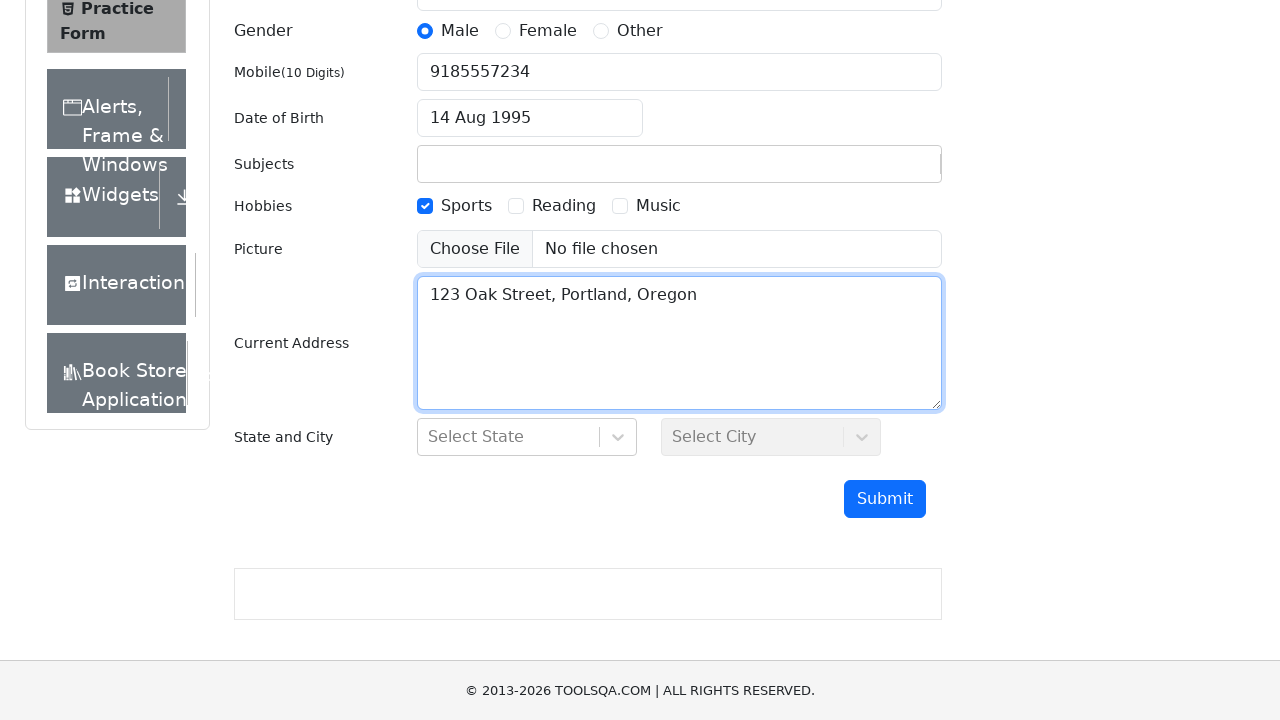

Clicked submit button at (885, 499) on button#submit
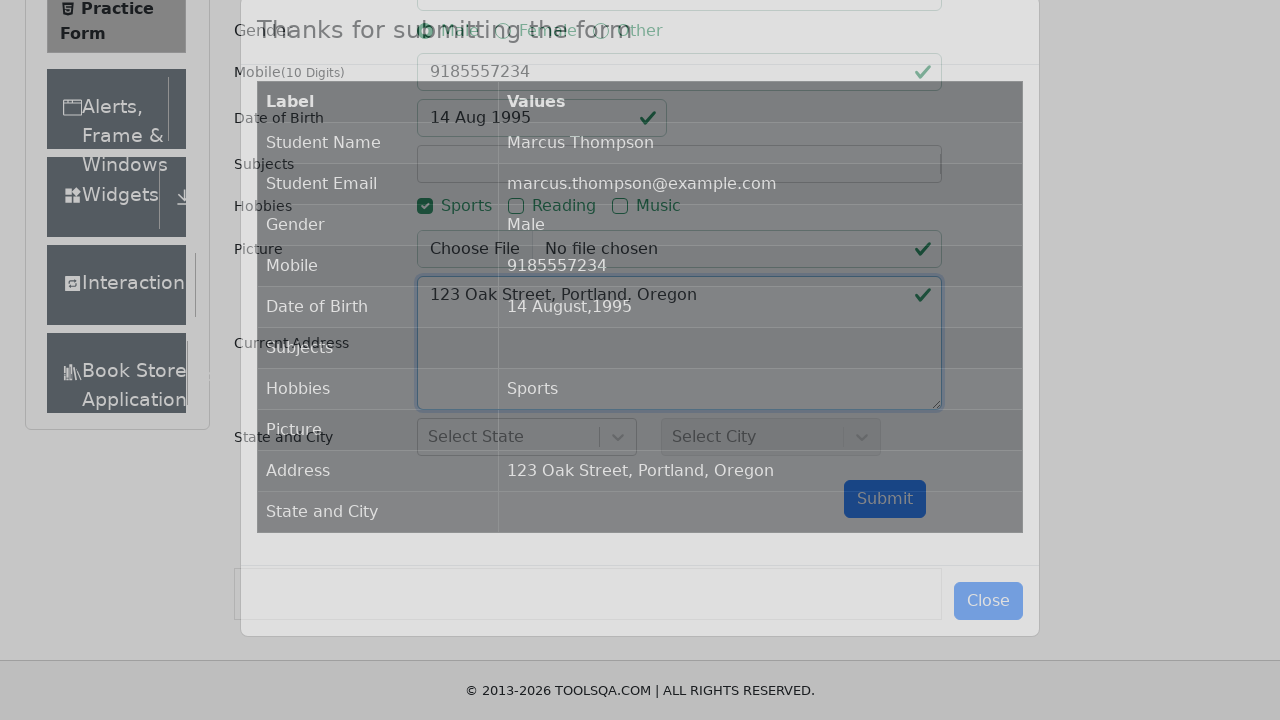

Verified success message 'Thanks for submitting the form' appeared
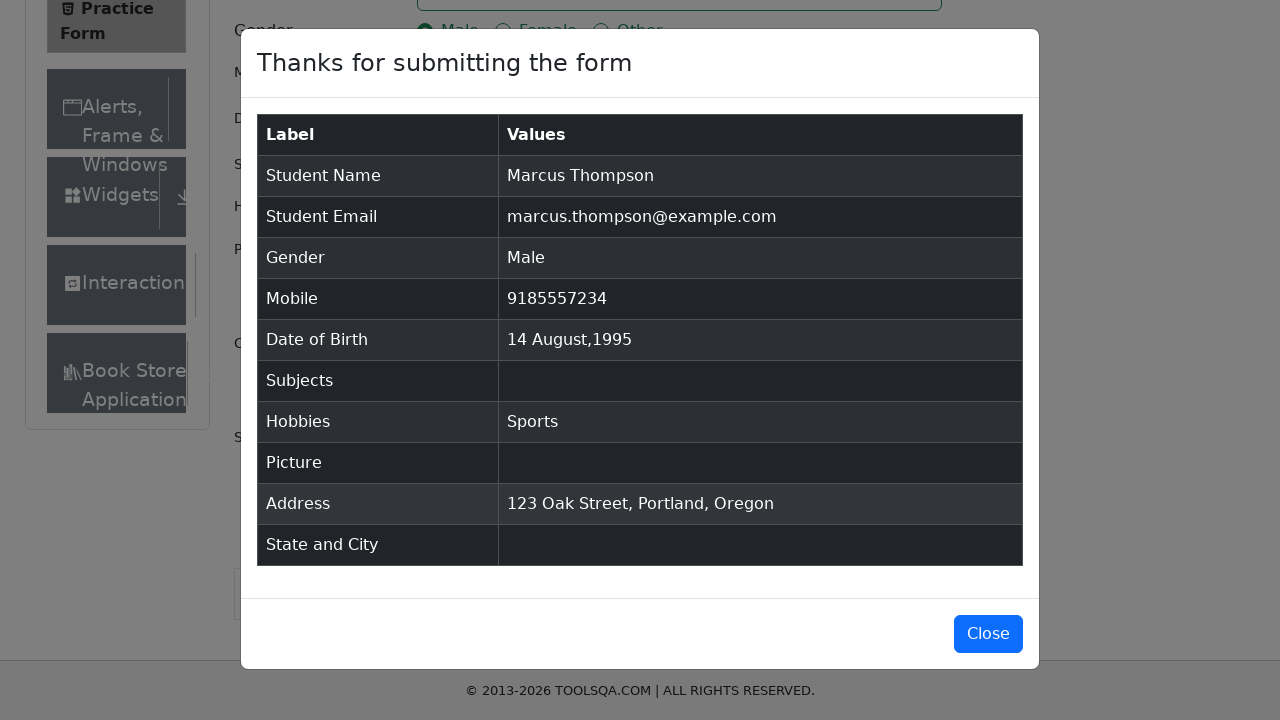

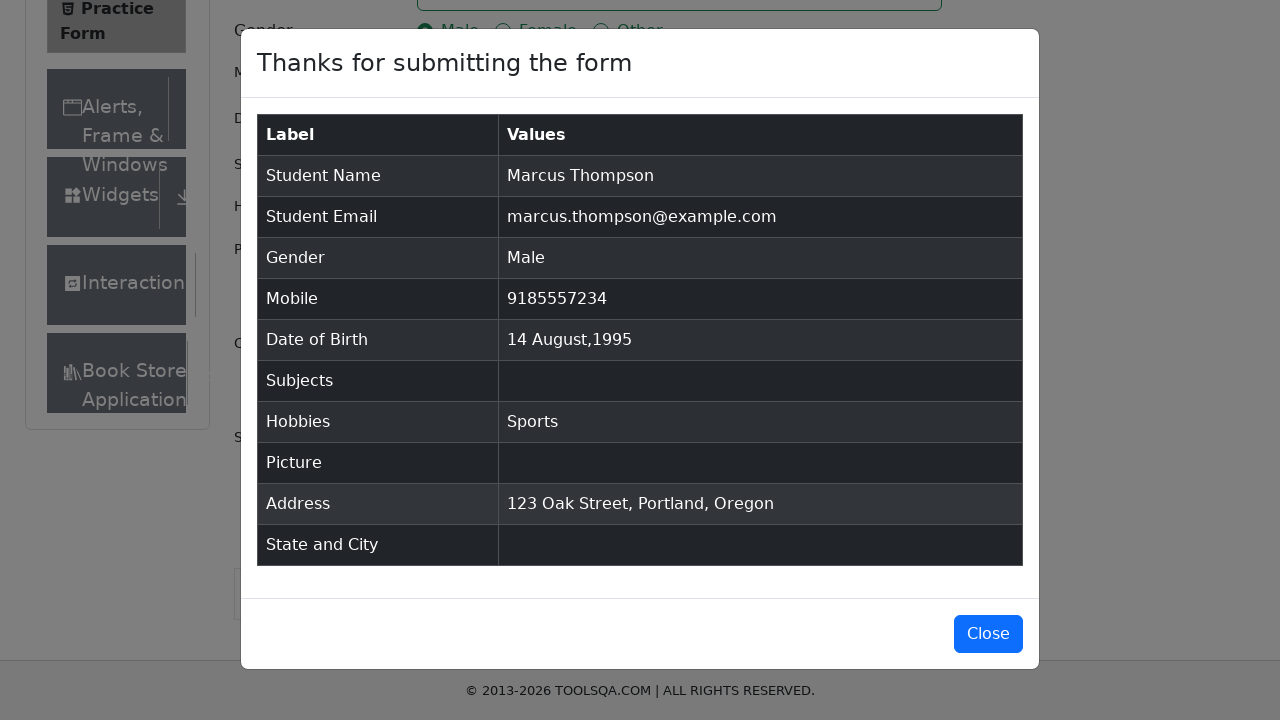